Tests the GreenKart product search functionality by searching for "ca", verifying 4 products are displayed, and adding Cashews to the cart.

Starting URL: https://rahulshettyacademy.com/seleniumPractise/#/

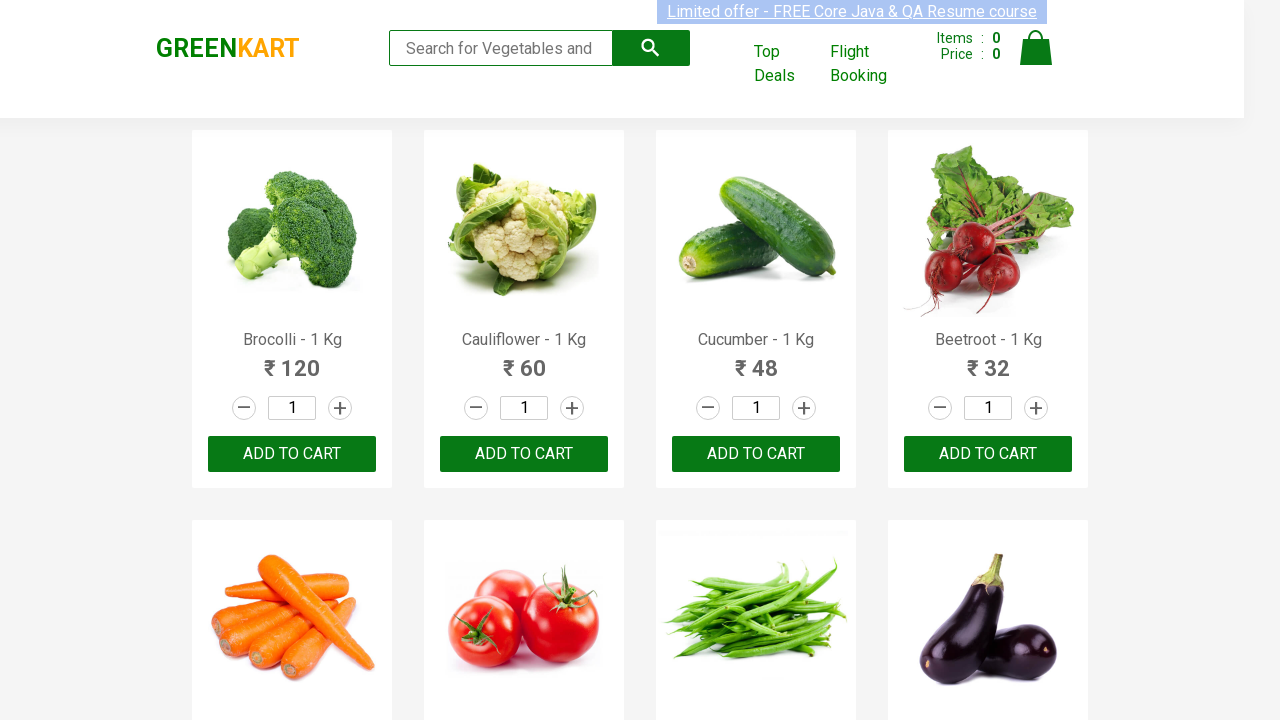

Filled search box with 'ca' on .search-keyword
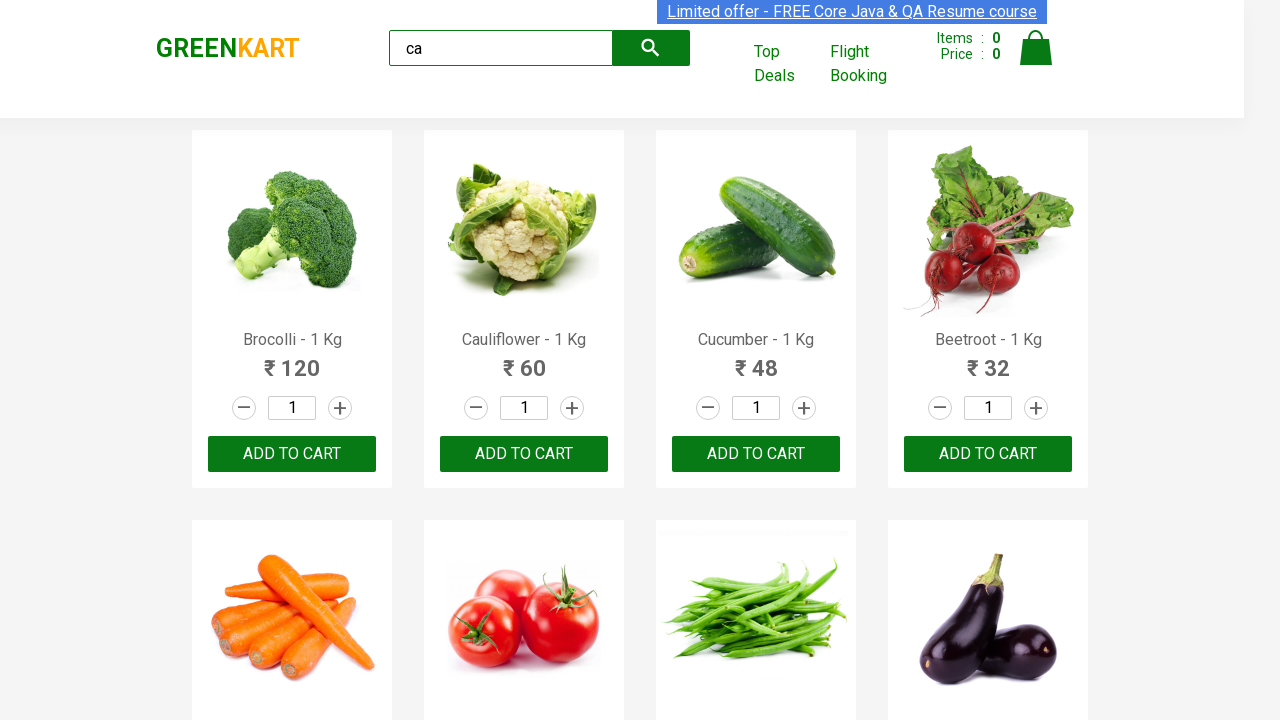

Waited 3 seconds for products to filter
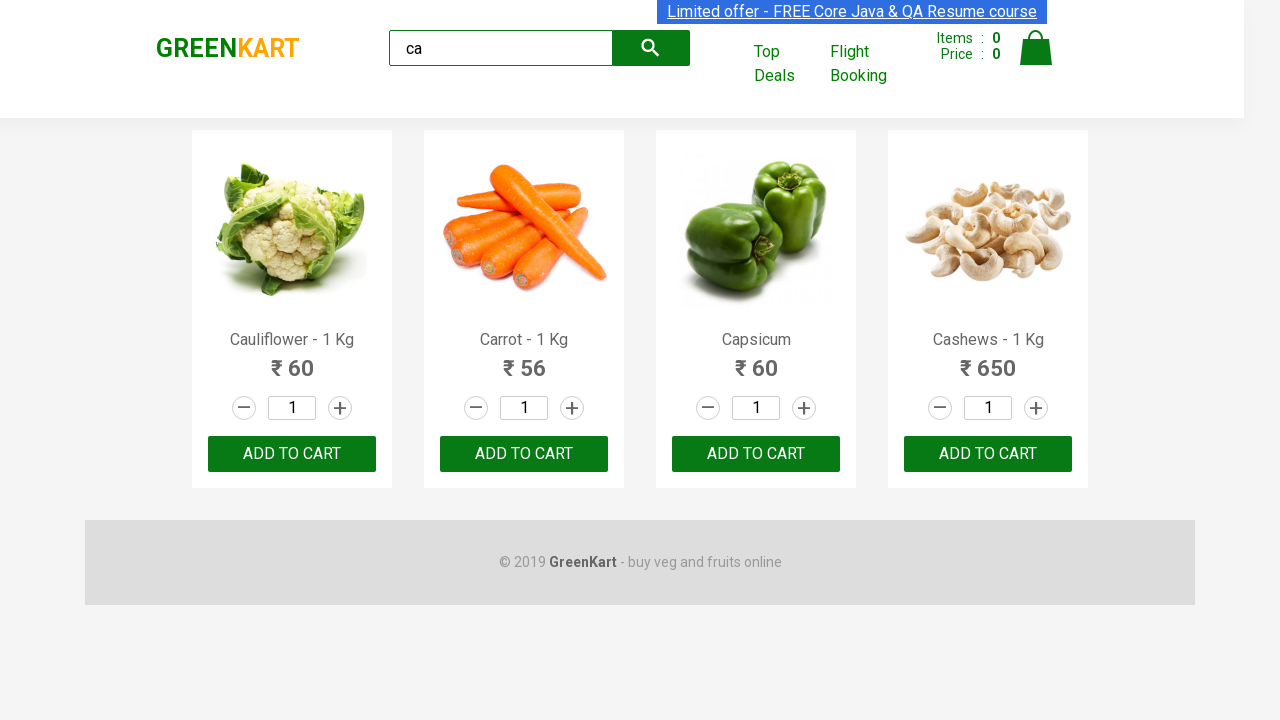

Waited for visible products to load
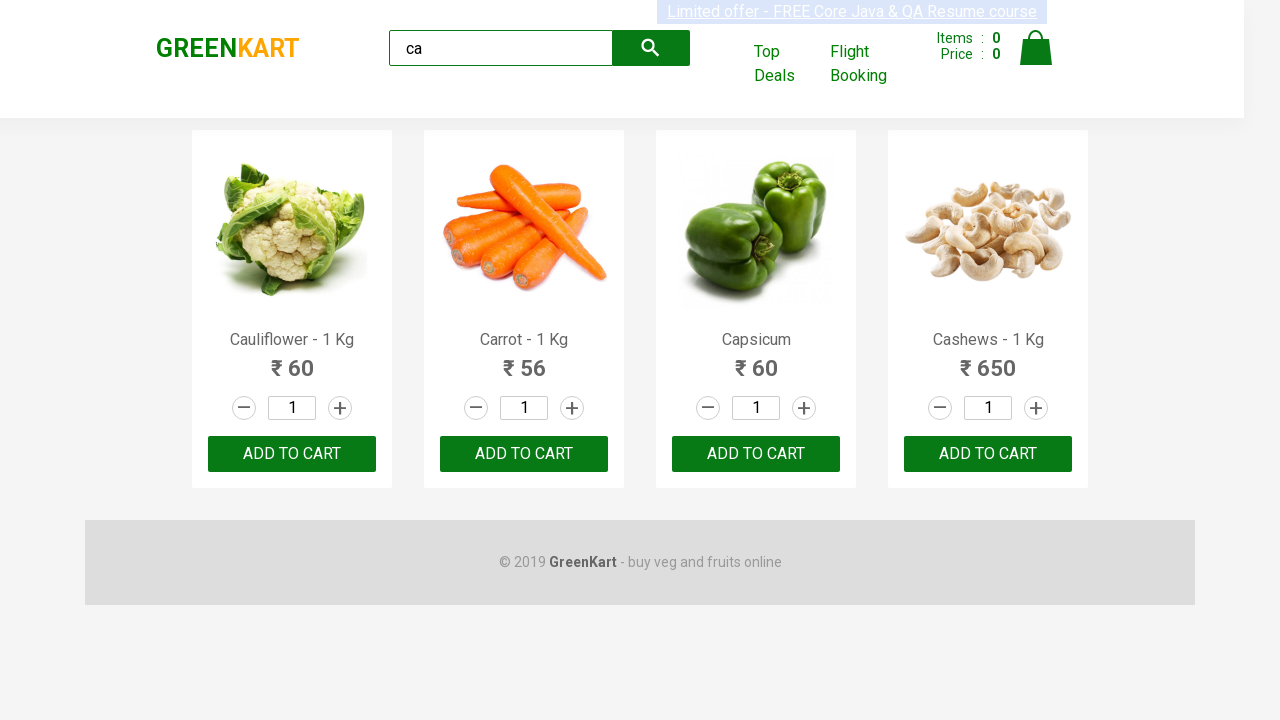

Counted 4 visible products
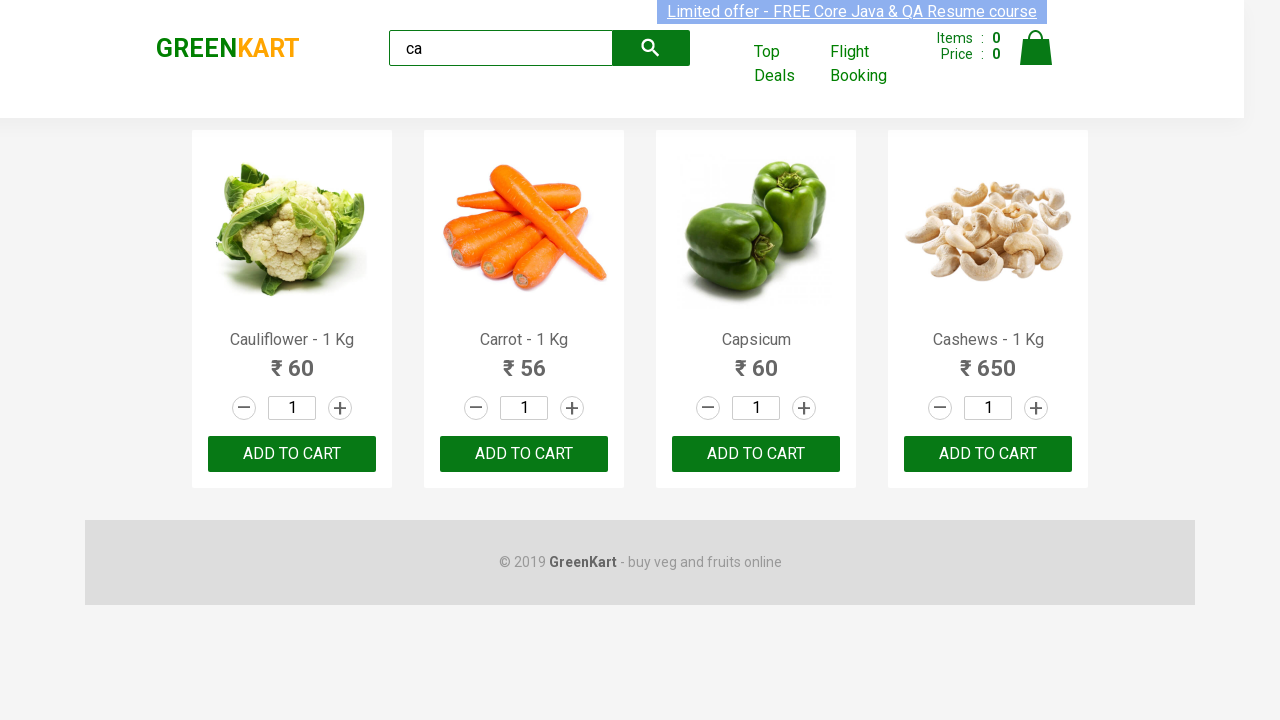

Verified that 4 products are displayed
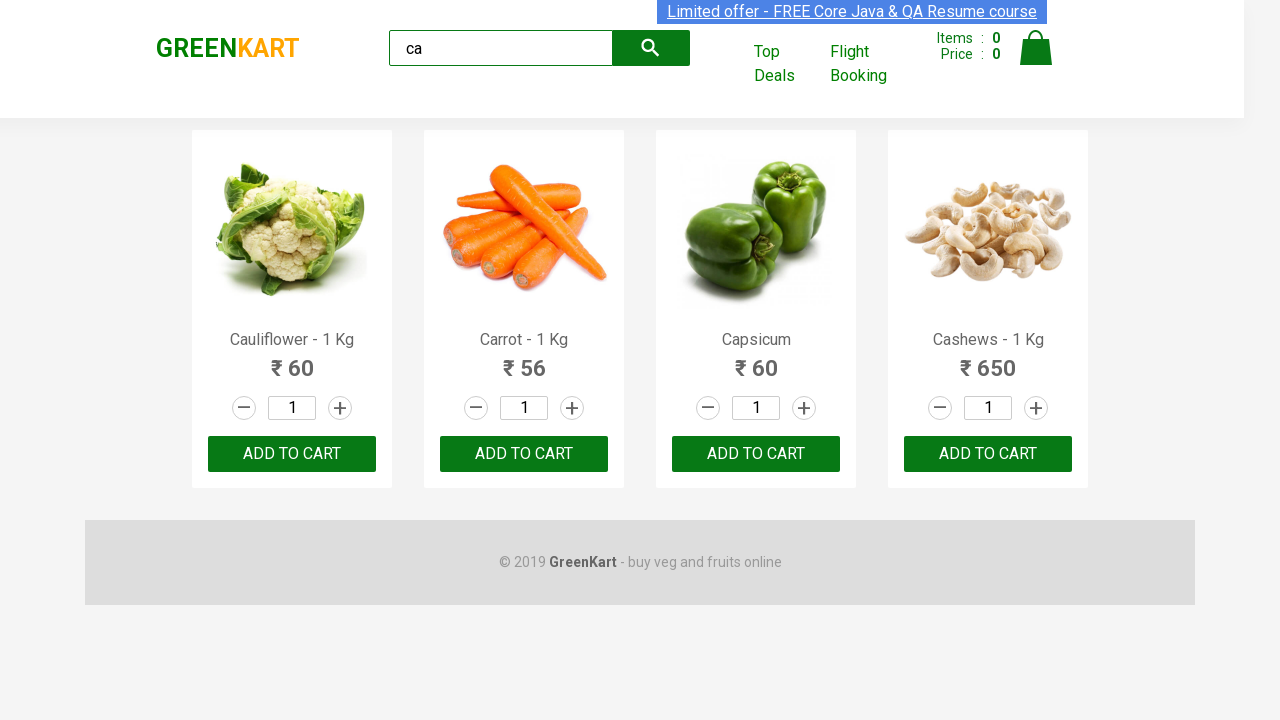

Located all 4 products on the page
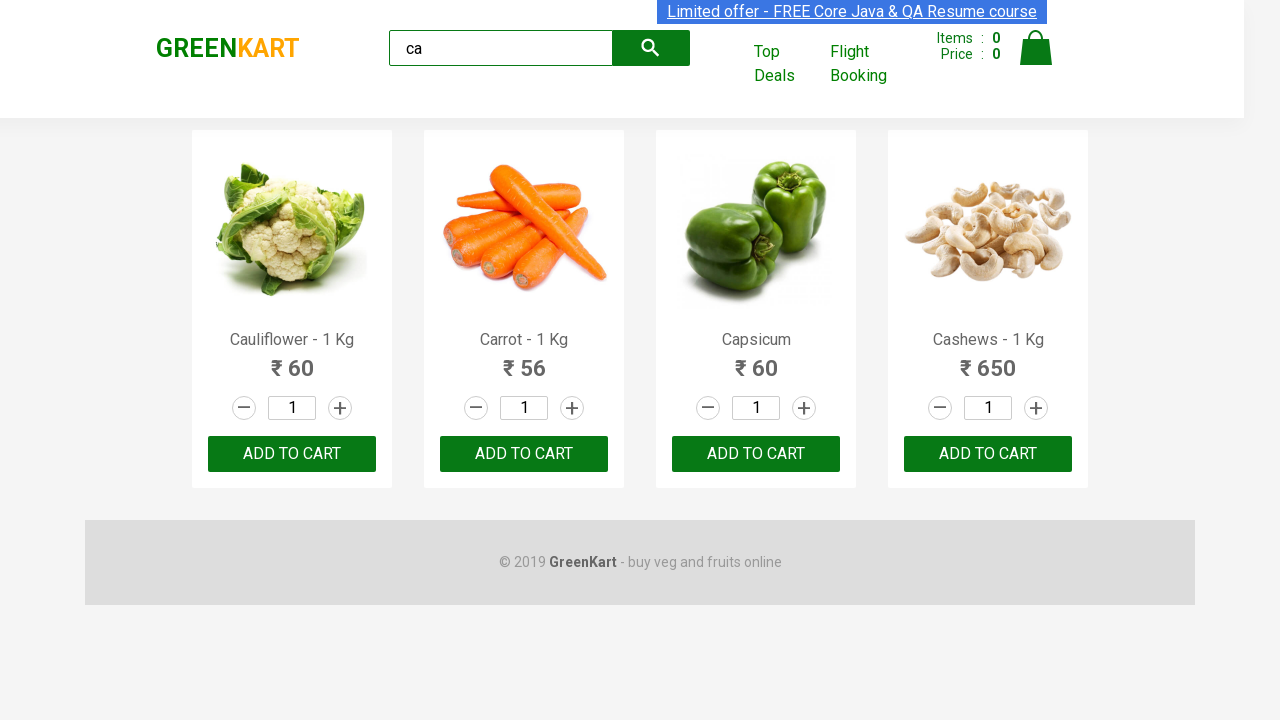

Retrieved product name: Cauliflower - 1 Kg
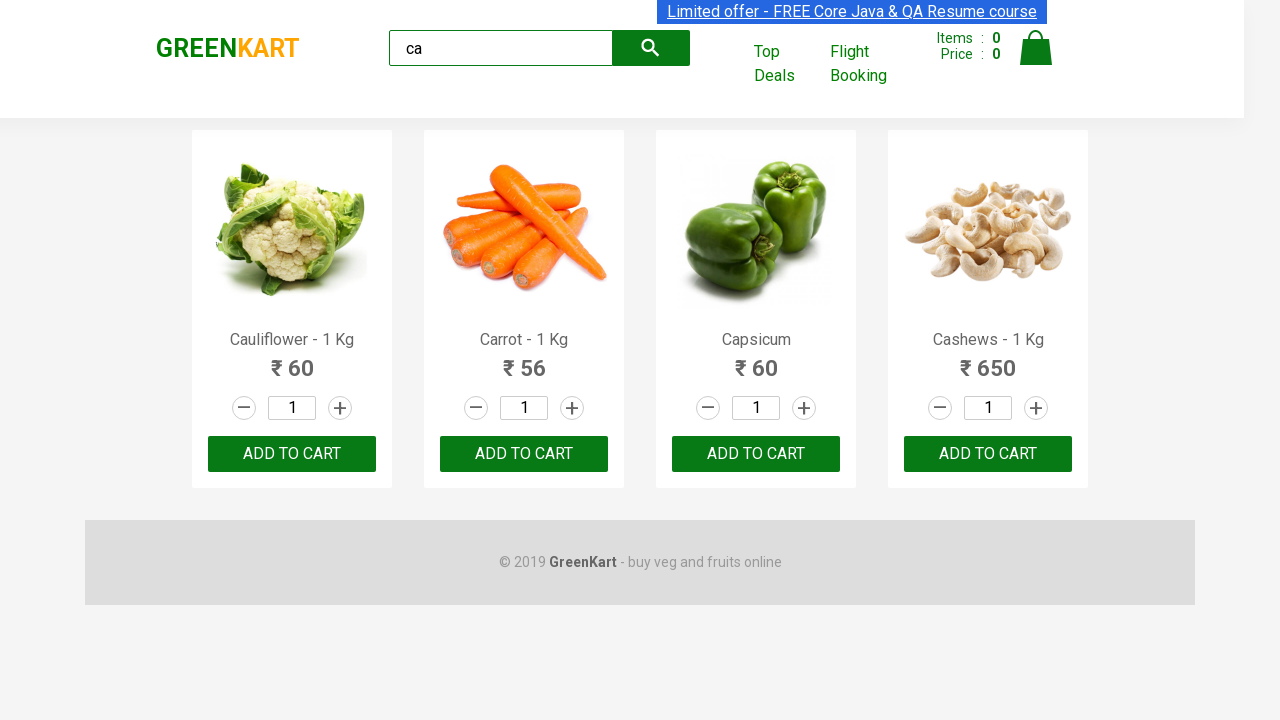

Retrieved product name: Carrot - 1 Kg
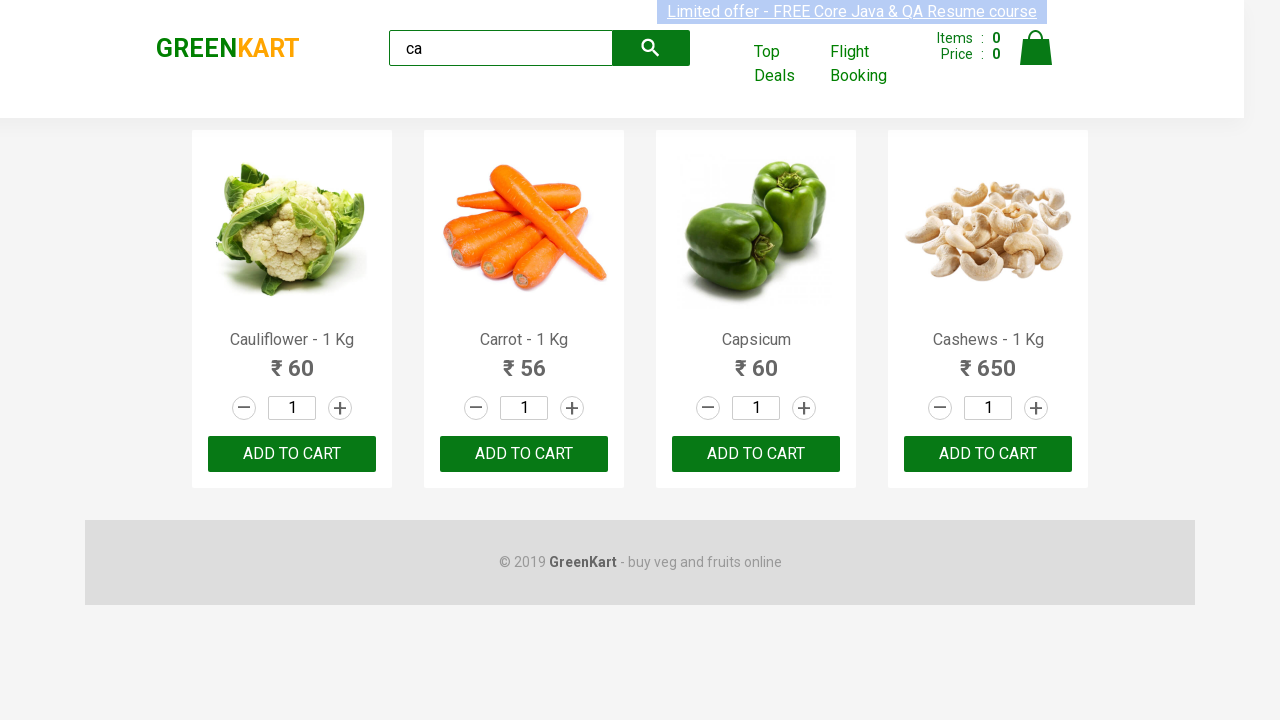

Retrieved product name: Capsicum
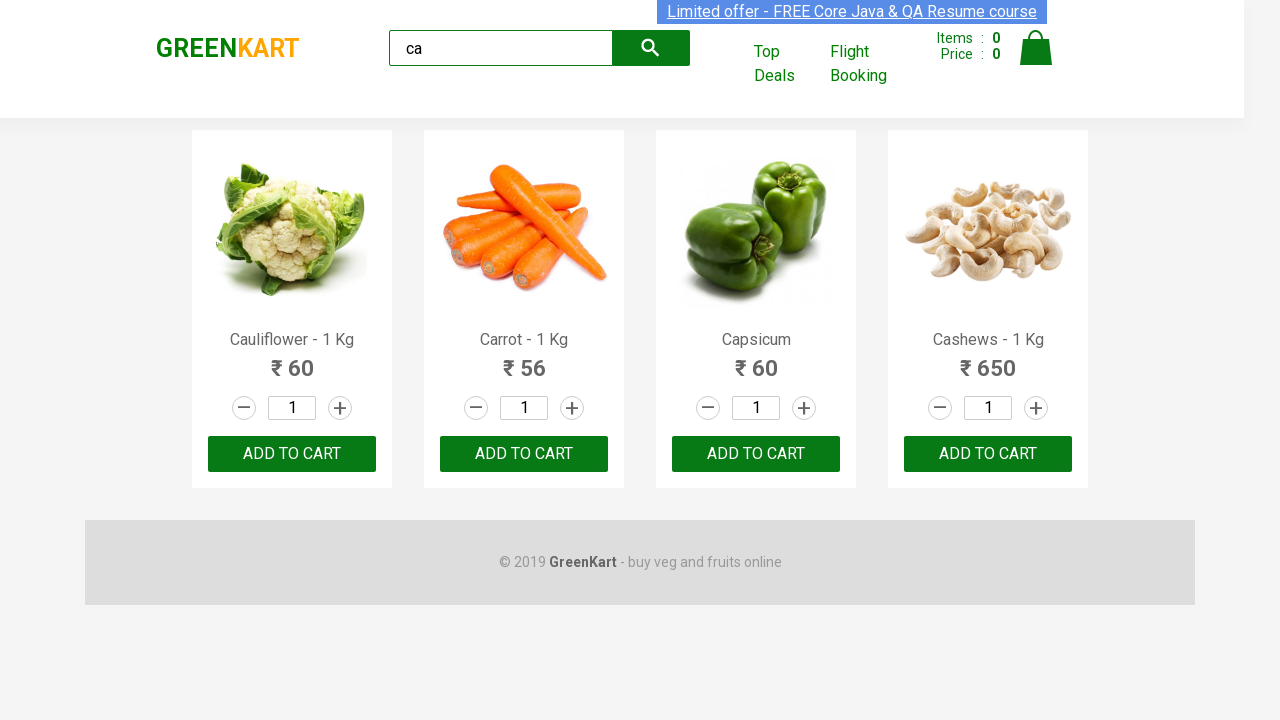

Retrieved product name: Cashews - 1 Kg
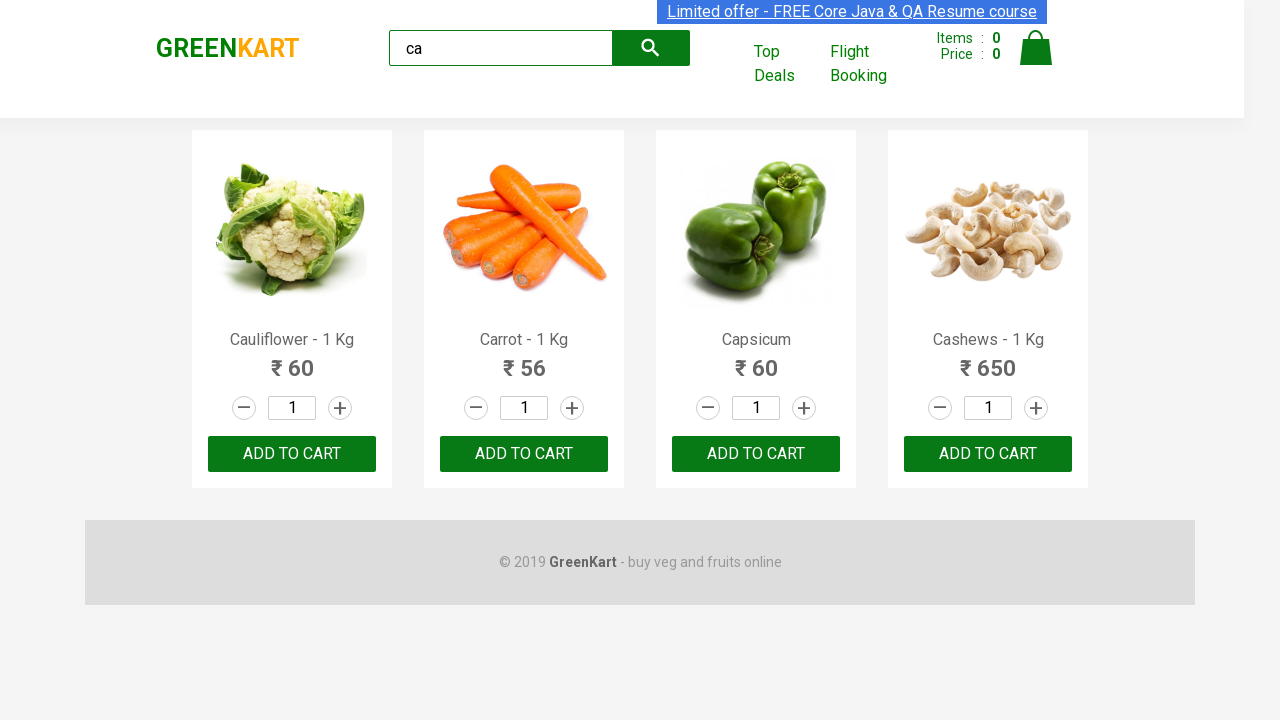

Clicked ADD TO CART button for Cashews product at (988, 454) on .products .product >> nth=3 >> button
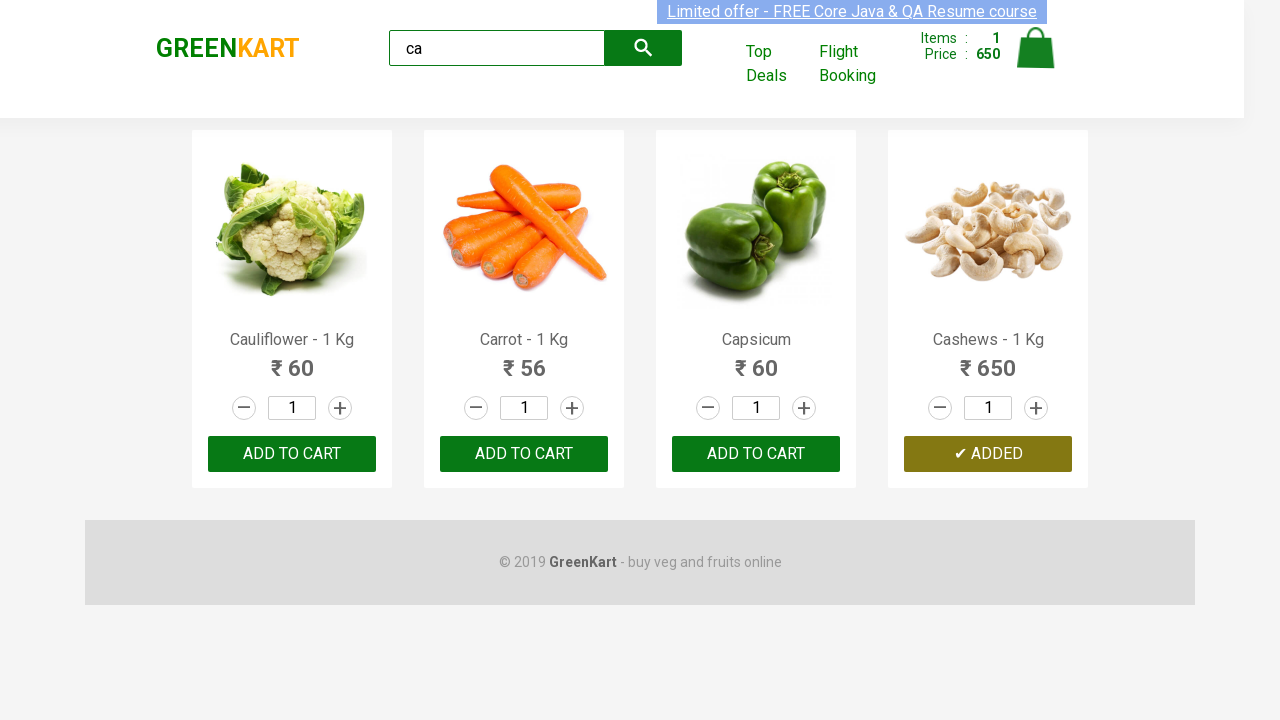

Retrieved brand text: GREENKART
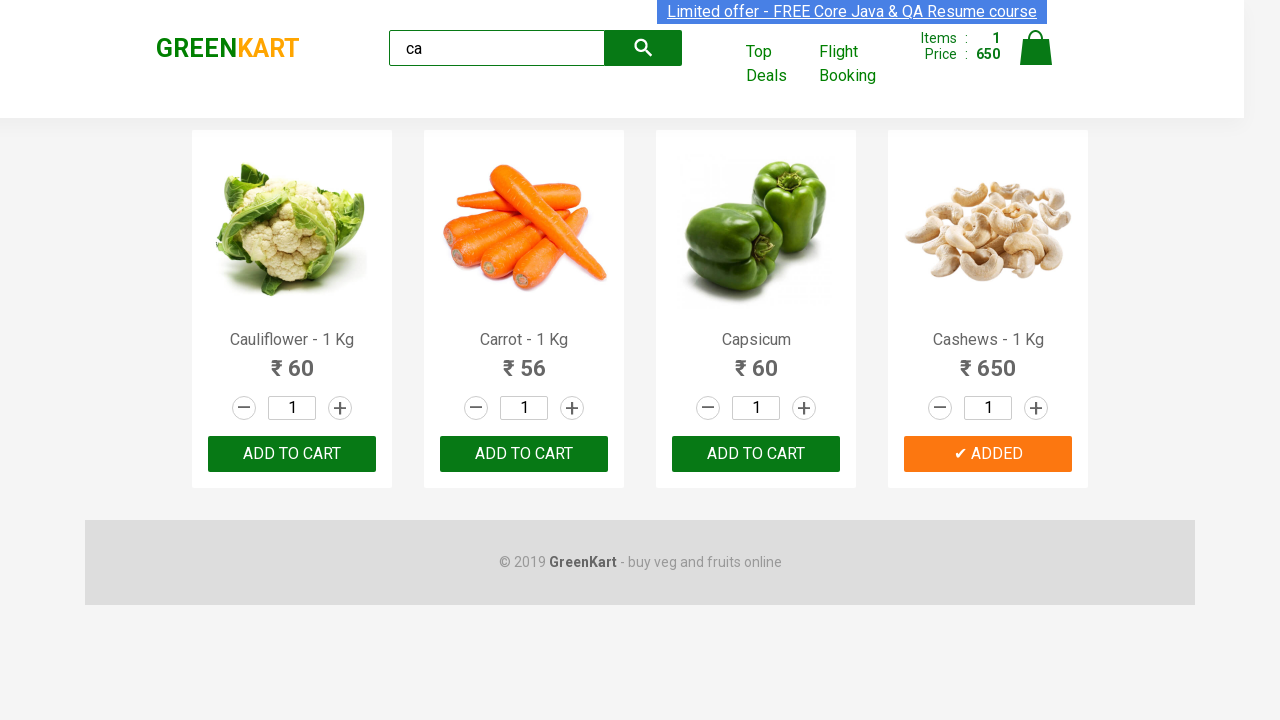

Verified brand text is 'GREENKART'
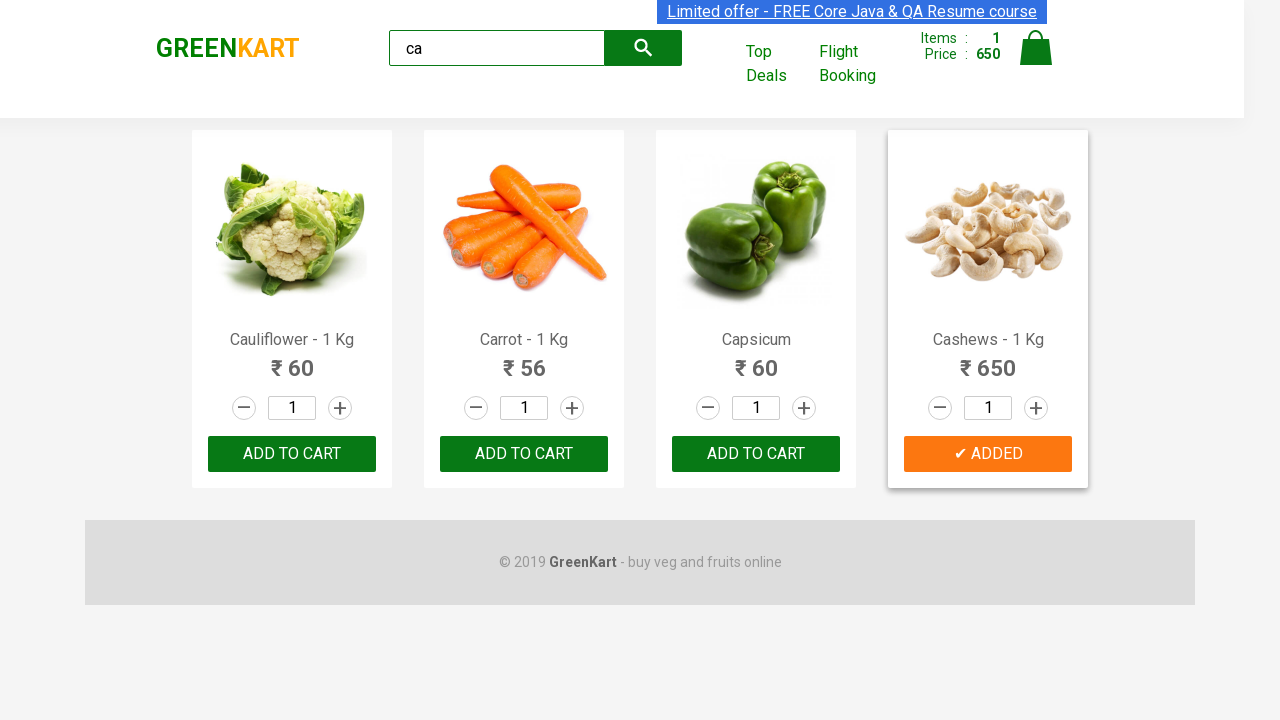

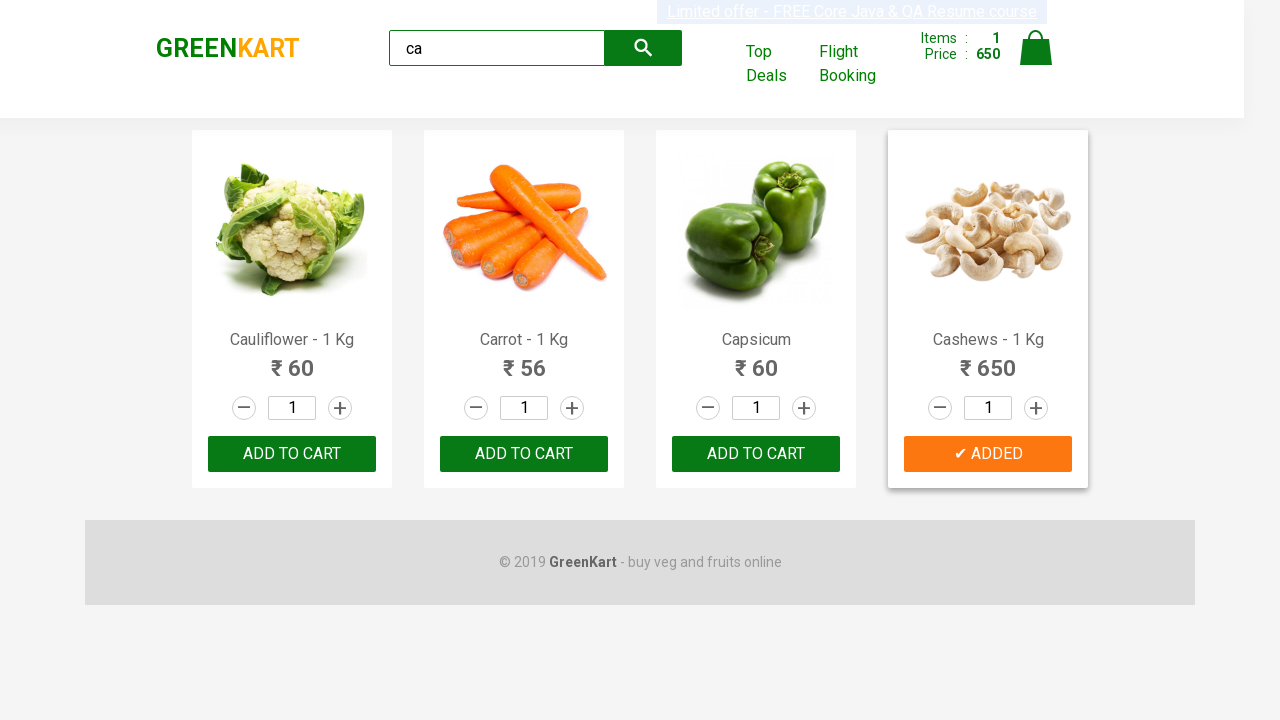